Tests various API status links on the DemoQA links page by clicking through different response status links

Starting URL: https://demoqa.com/links

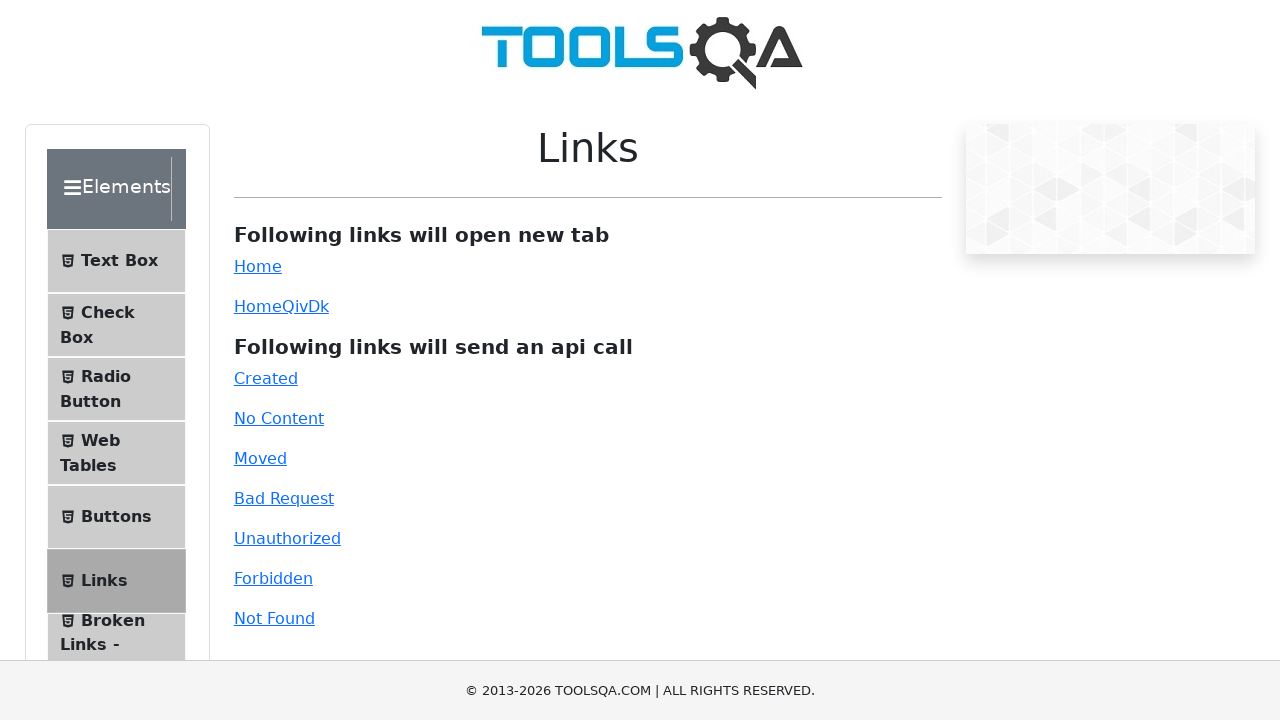

Navigated to DemoQA links page
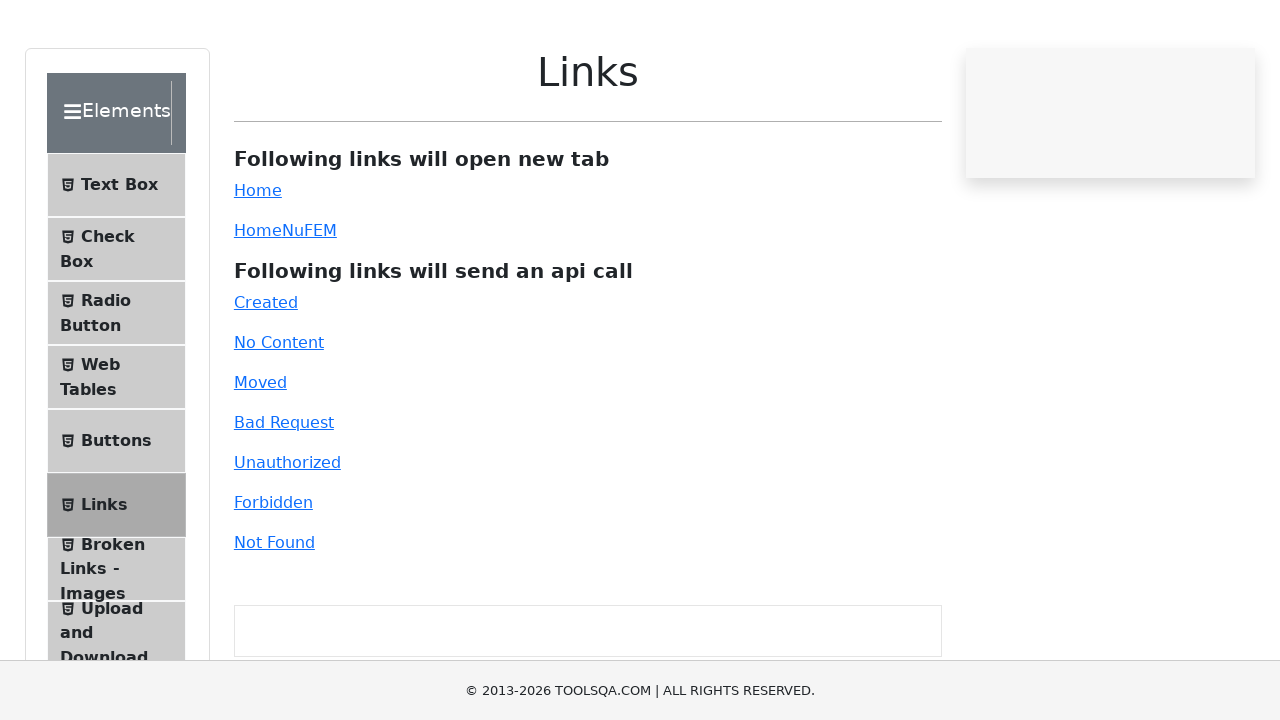

Clicked Created link (201 status) at (266, 378) on text=Created
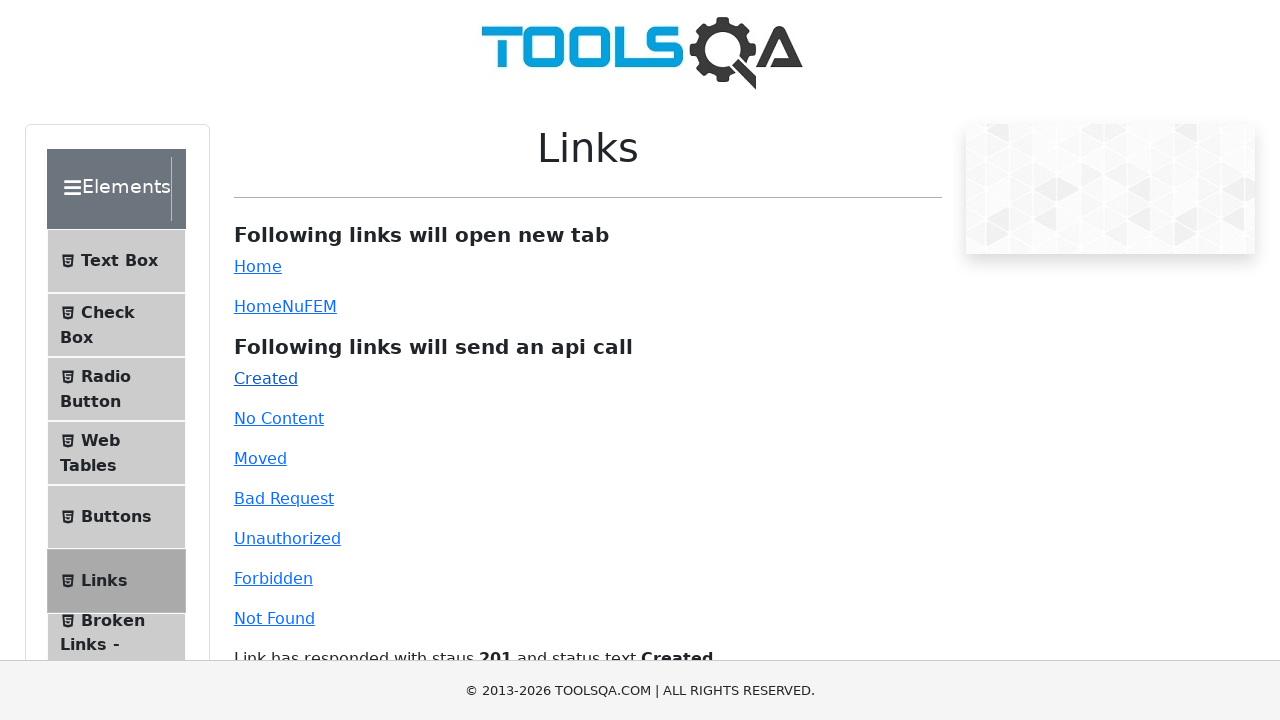

Clicked No Content link (204 status) at (279, 418) on text=No Content
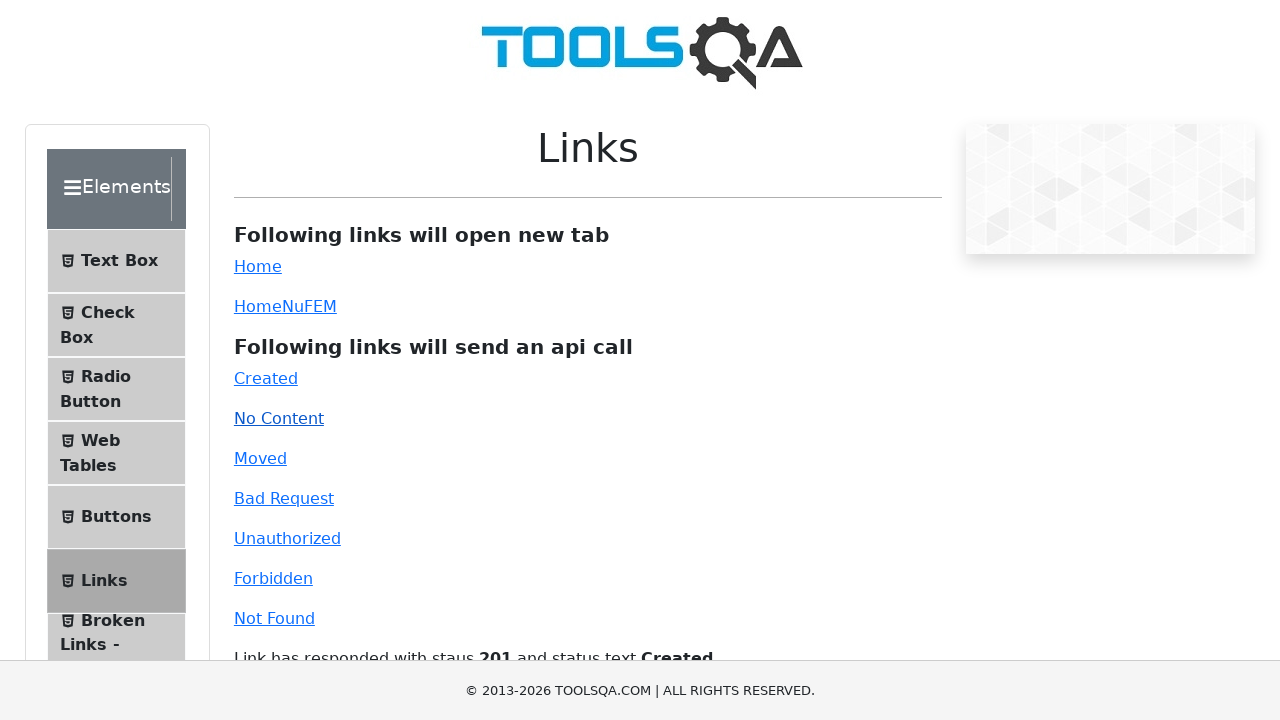

Clicked Moved link (301 status) at (260, 458) on text=Moved
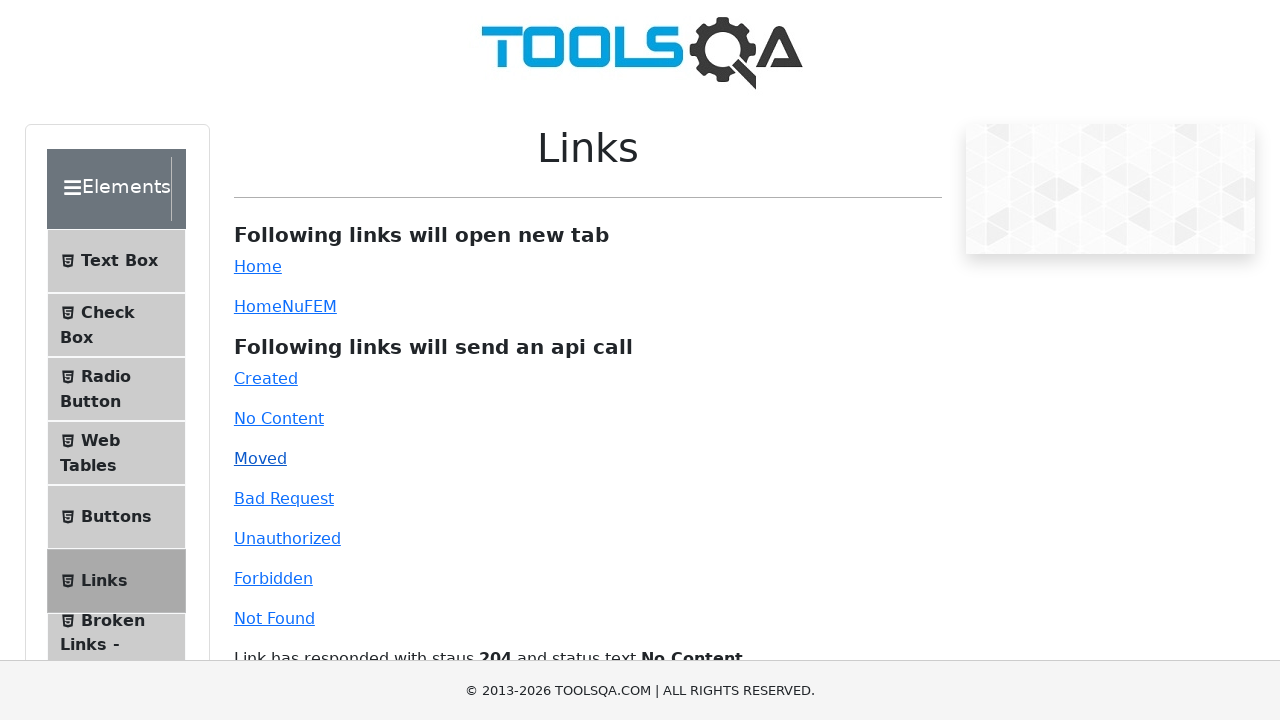

Clicked Bad Request link (400 status) at (284, 498) on text=Bad Request
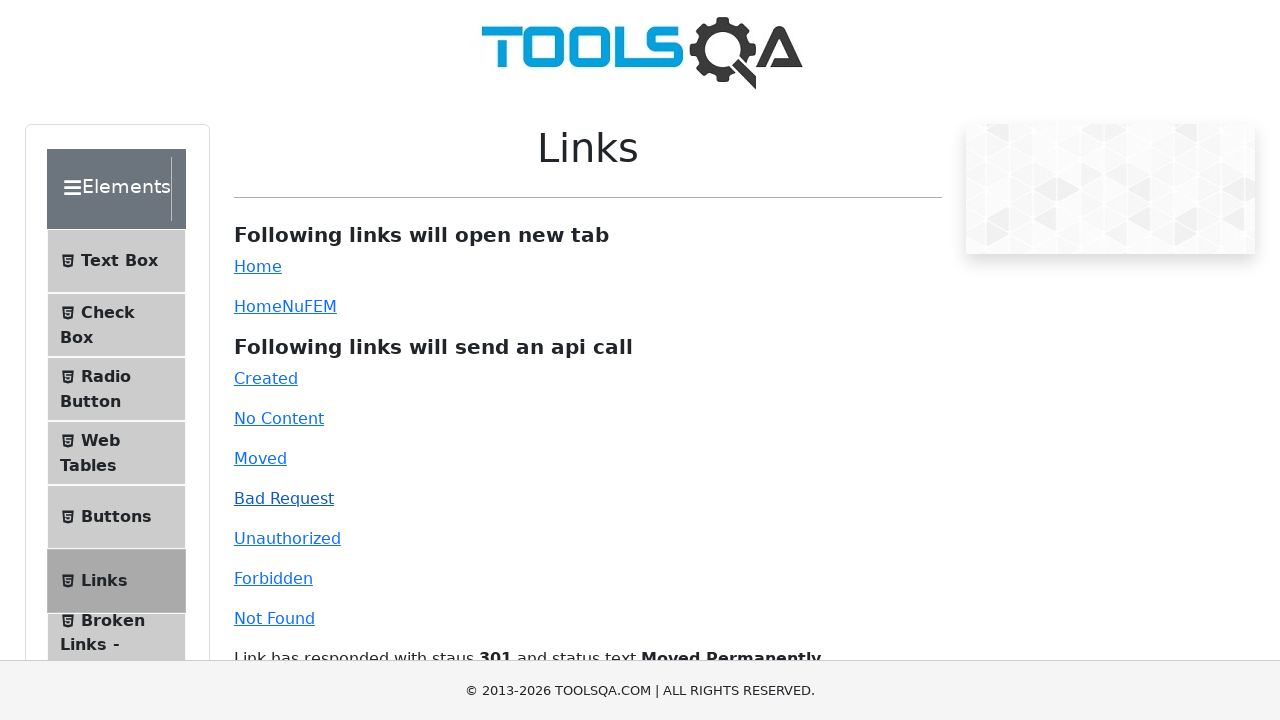

Clicked Unauthorized link (401 status) at (287, 538) on text=Unauthorized
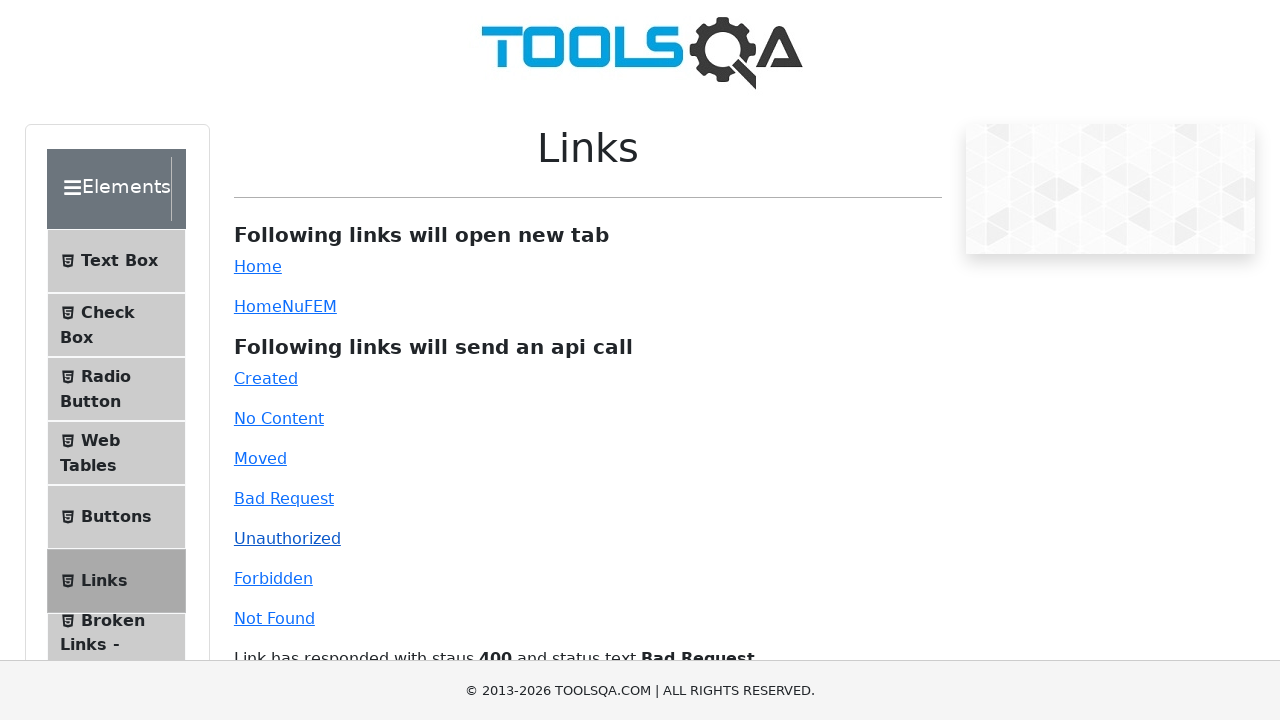

Clicked Forbidden link (403 status) at (273, 578) on text=Forbidden
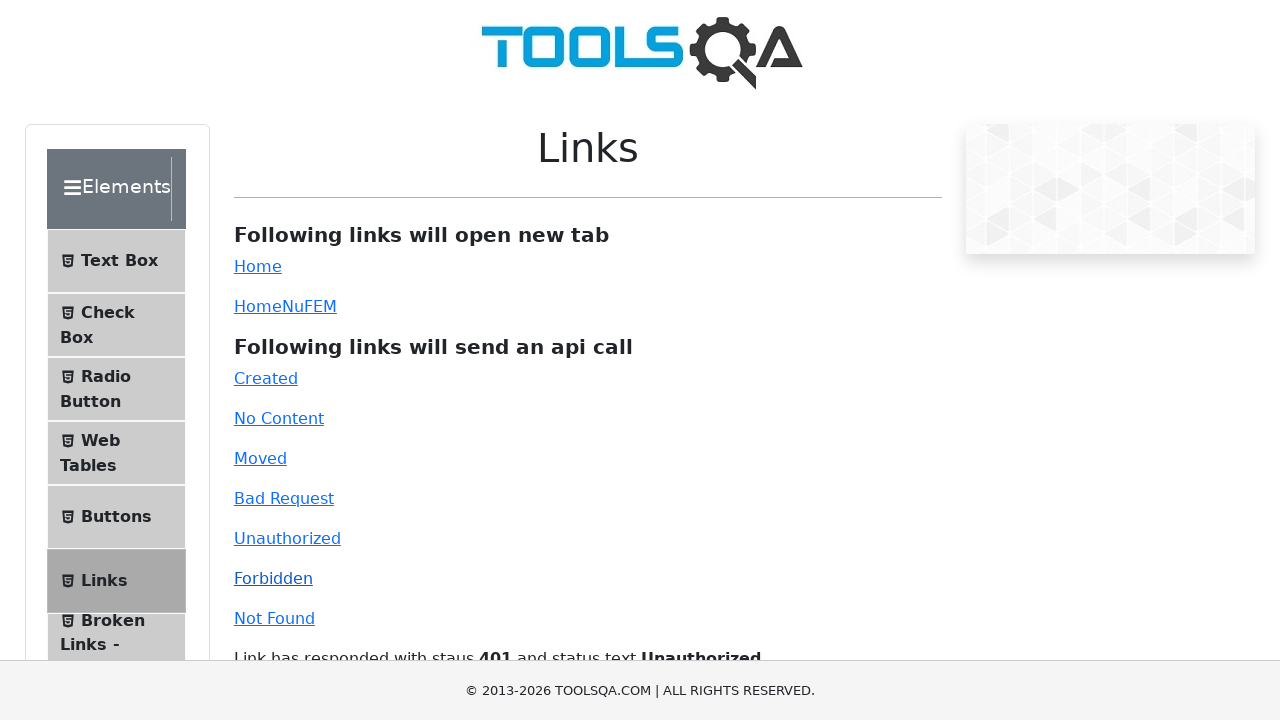

Clicked Not Found link (404 status) at (274, 618) on text=Not Found
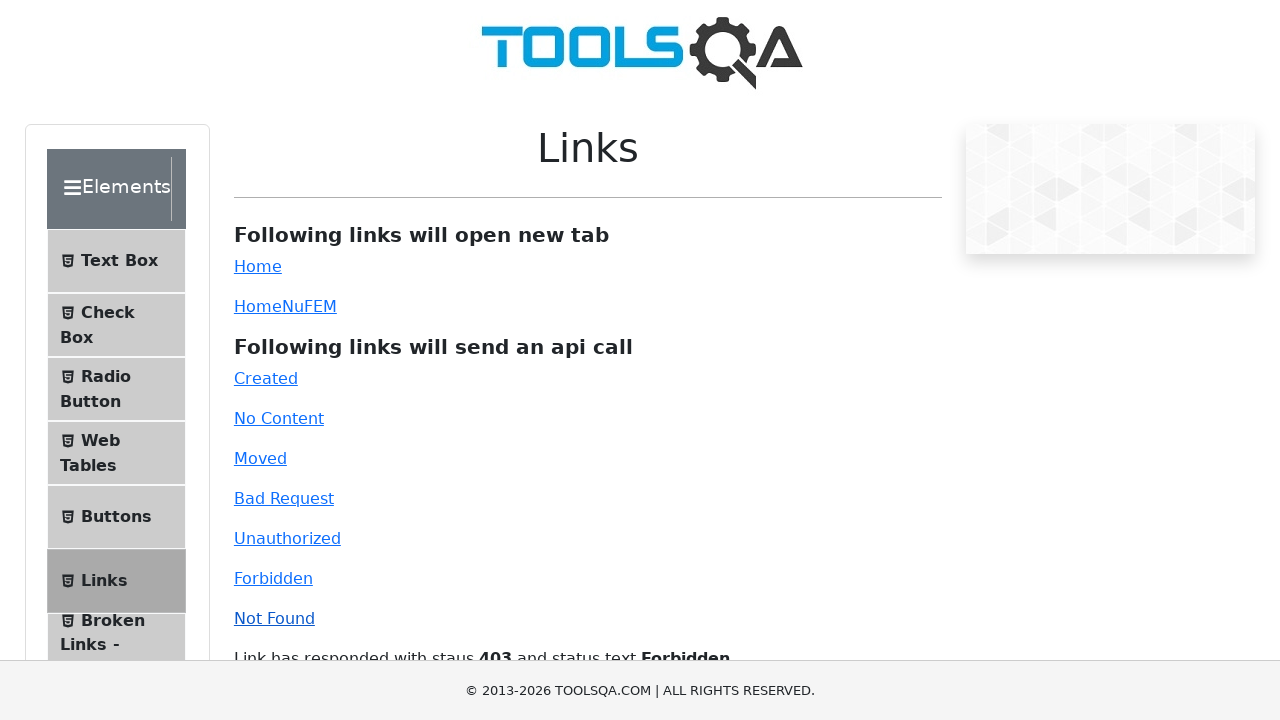

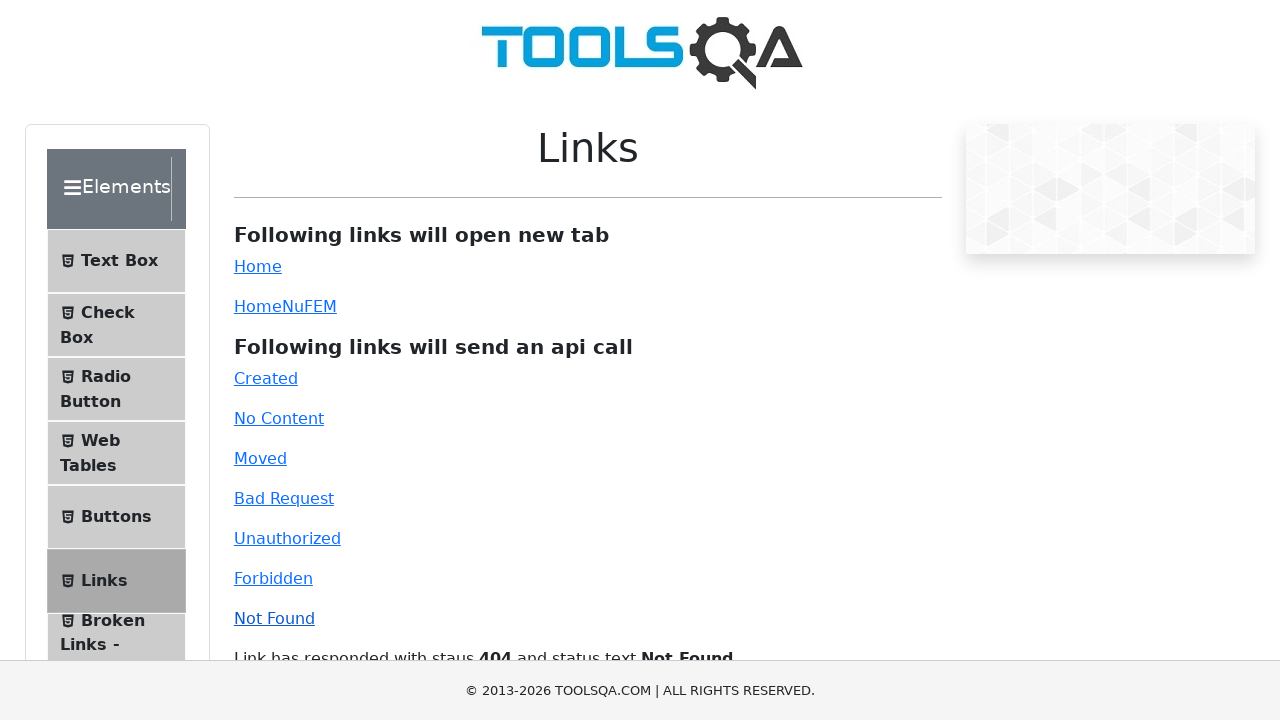